Fills in text fields for first name, last name, and address on a registration form

Starting URL: http://demo.automationtesting.in/Register.html

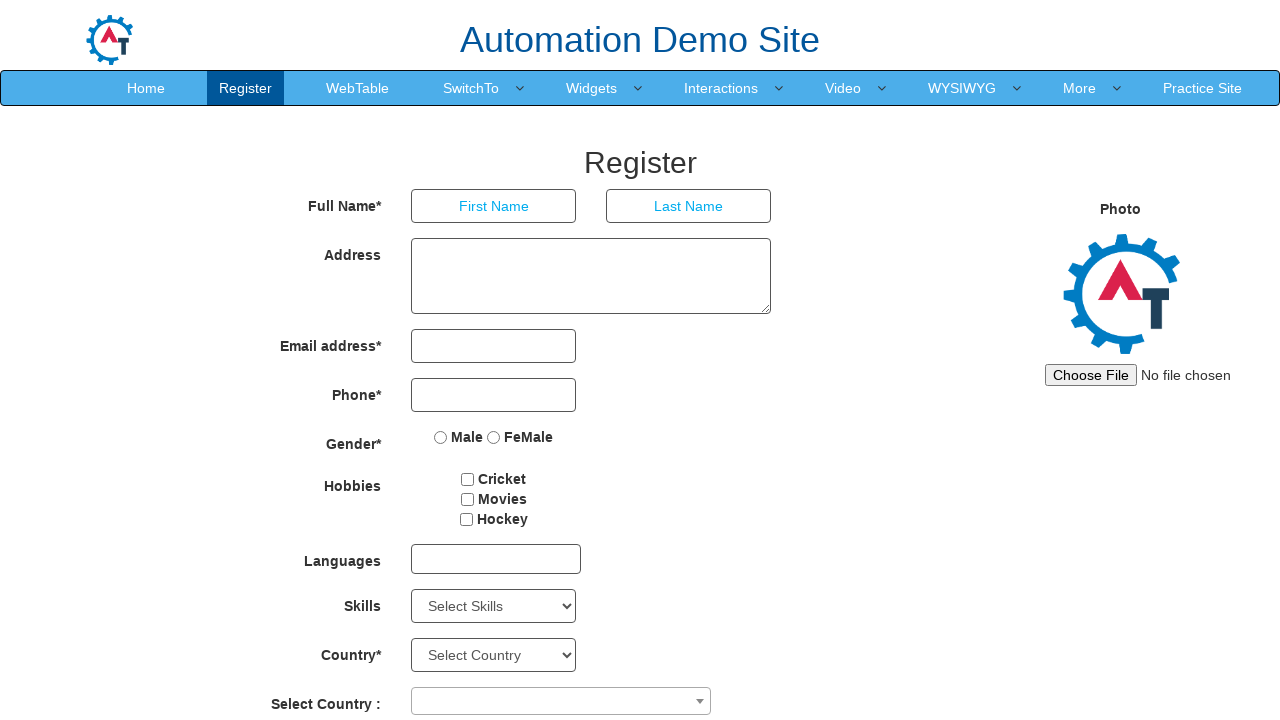

Cleared first name field on input[ng-model='FirstName']
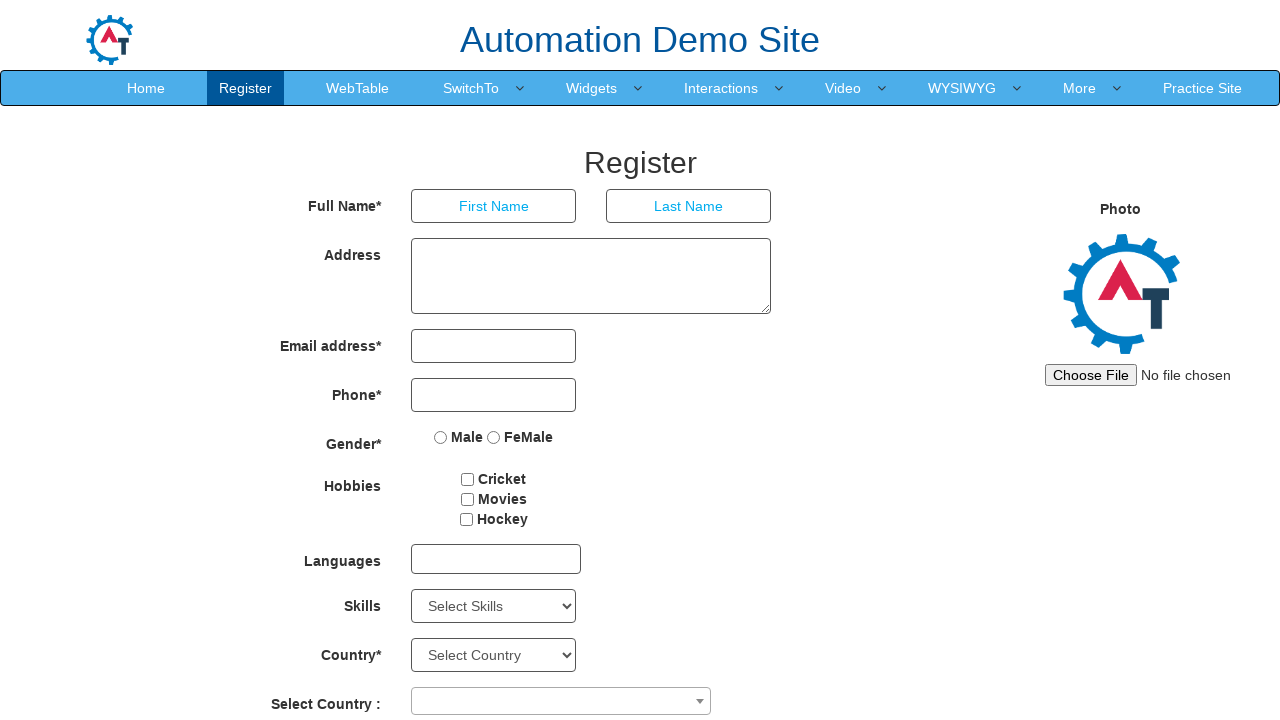

Filled first name field with 'Nikita' on input[ng-model='FirstName']
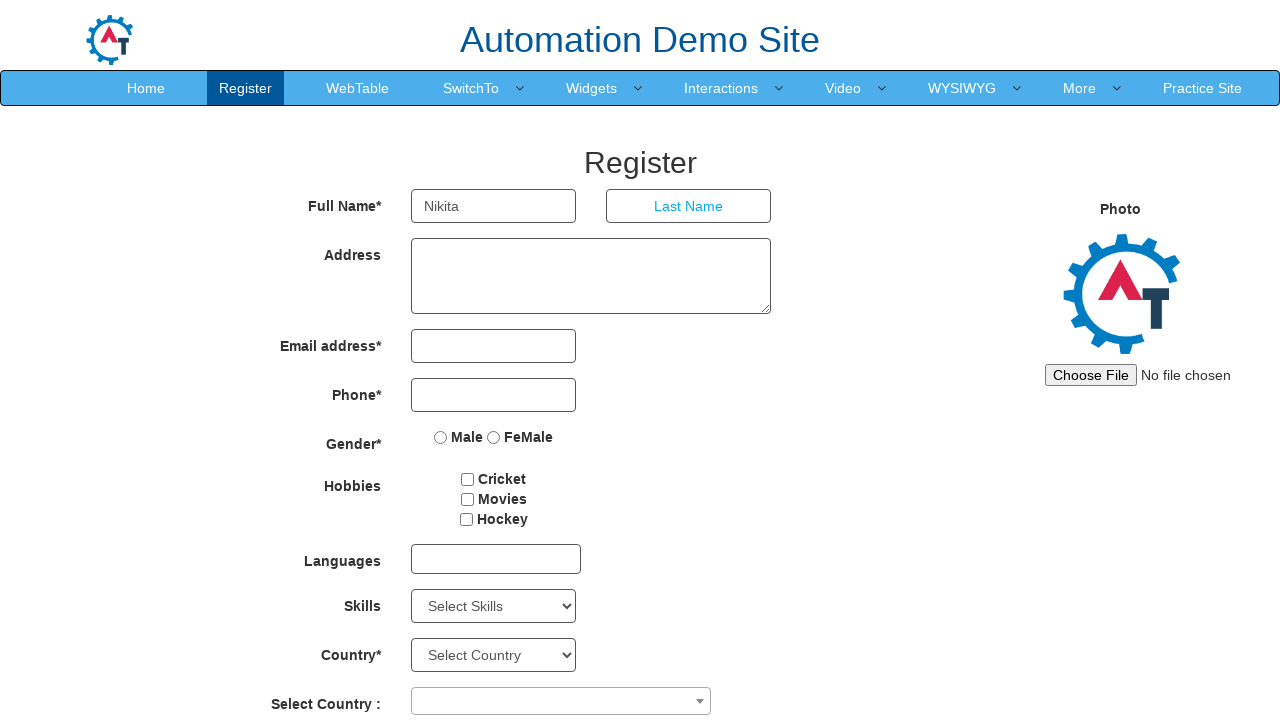

Cleared last name field on input[ng-model='LastName']
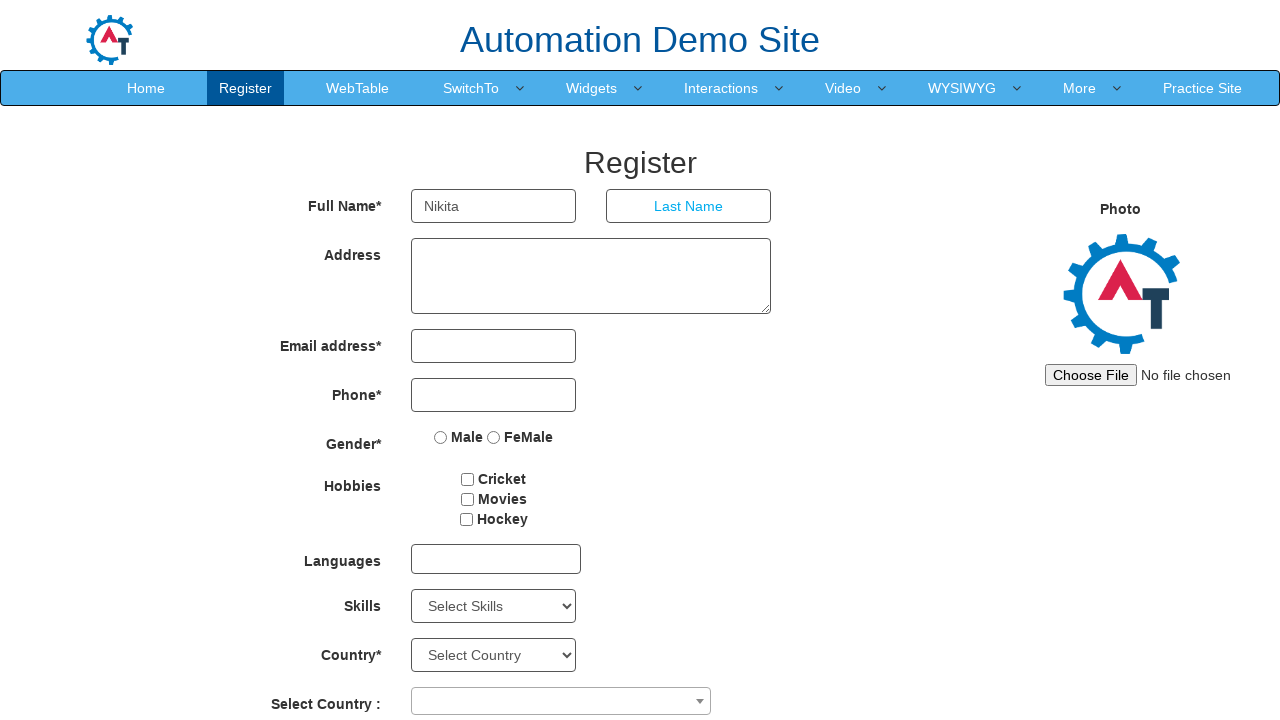

Filled last name field with 'Rodey' on input[ng-model='LastName']
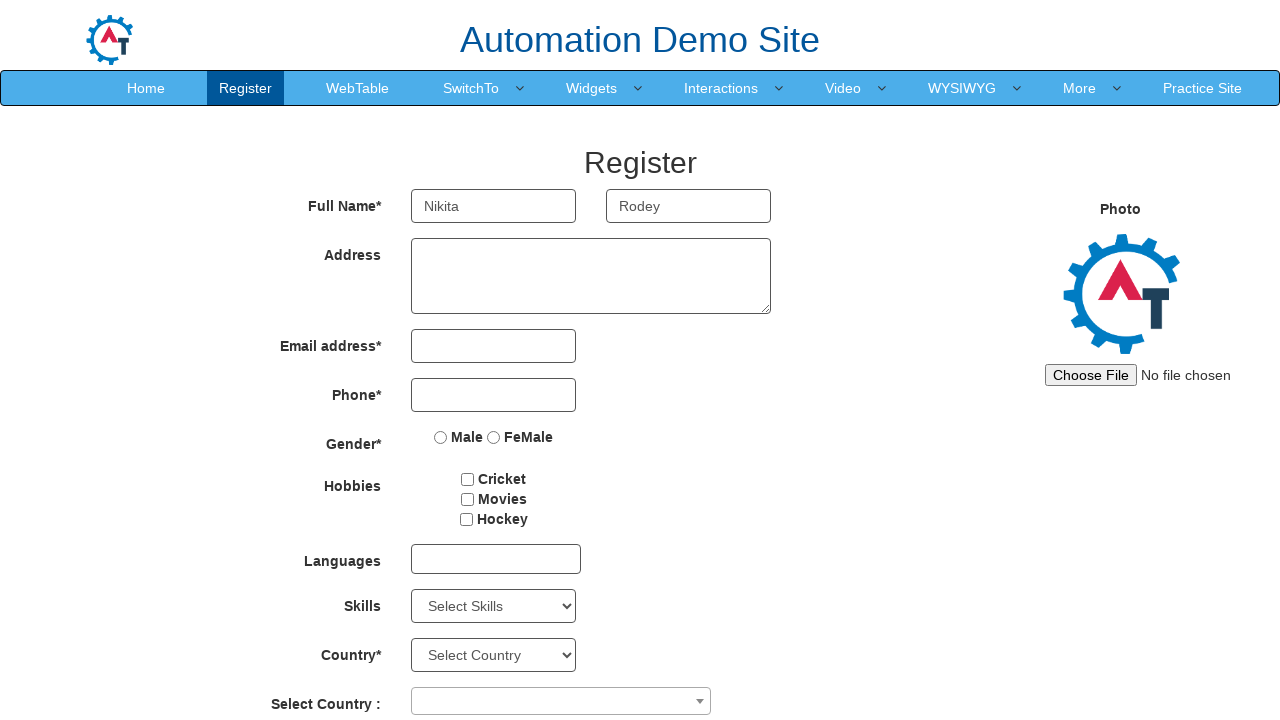

Cleared address field on textarea[ng-model='Adress']
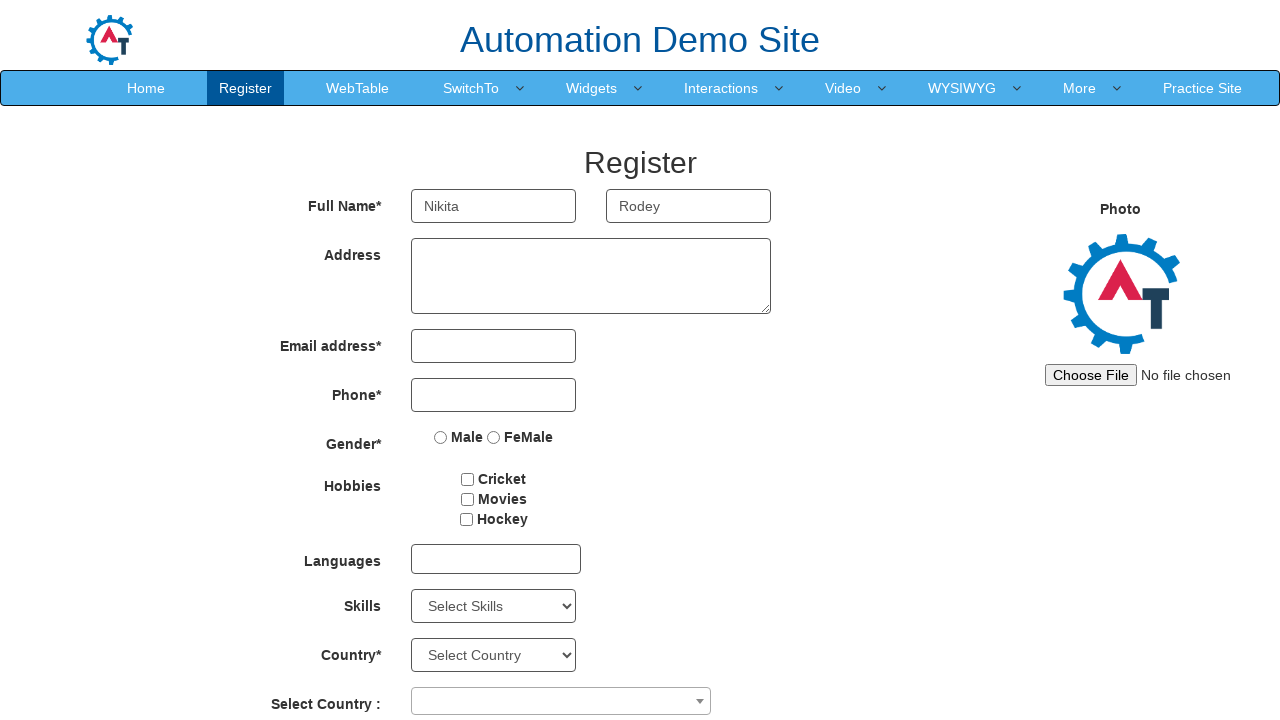

Filled address field with 'Swapnashilp, Vinayak nagar , colony no.3' on textarea[ng-model='Adress']
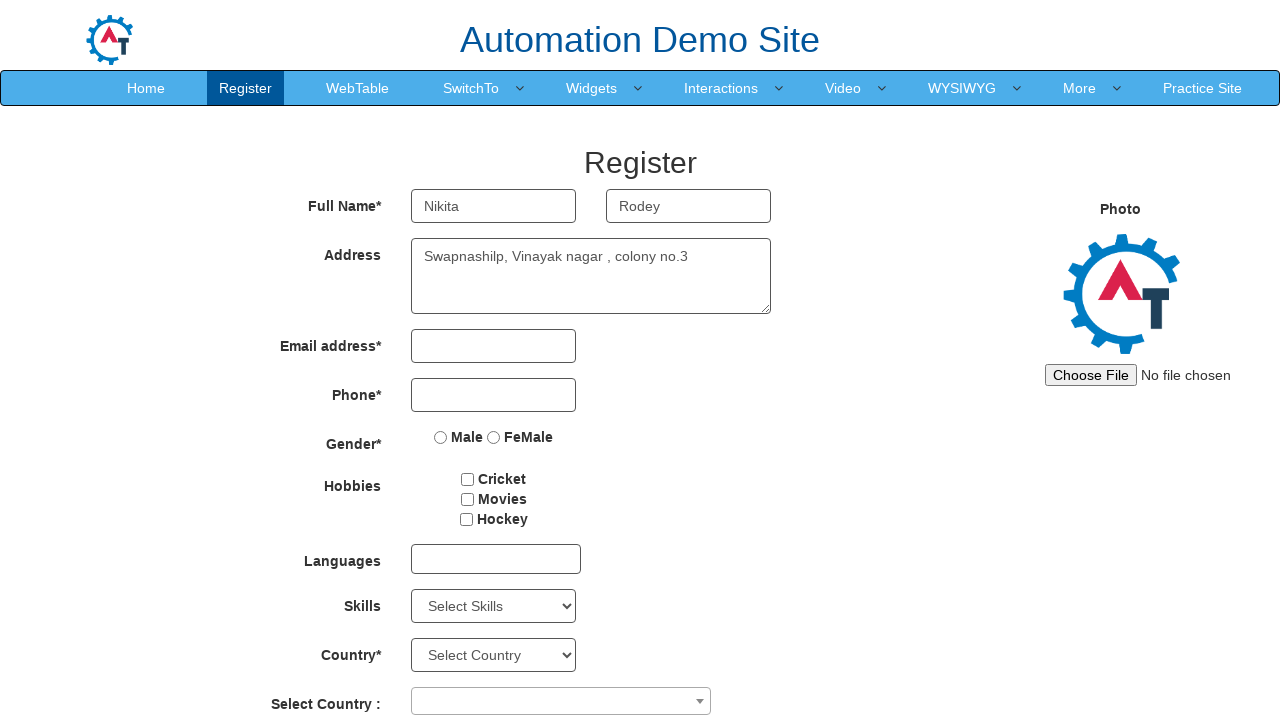

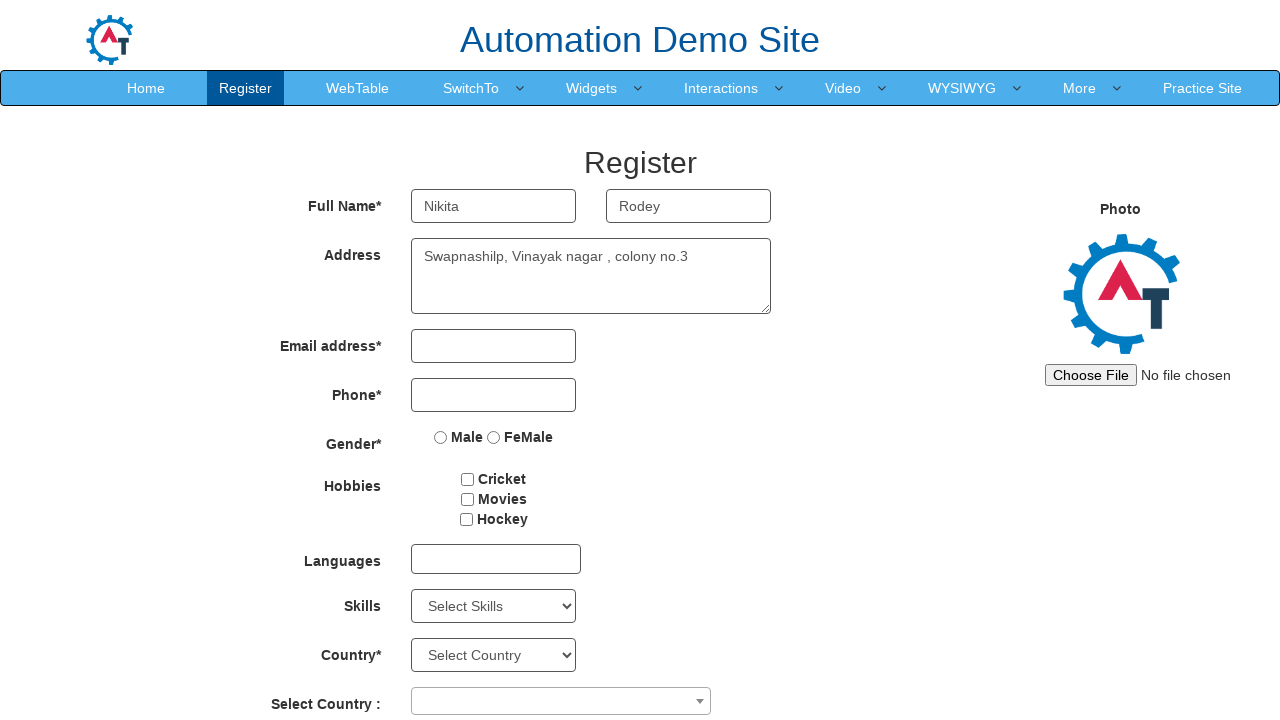